Tests window handle functionality by clicking a link that opens a new window, switching to the new window to verify its content, and then switching back to the original window to verify the page title.

Starting URL: https://the-internet.herokuapp.com/windows

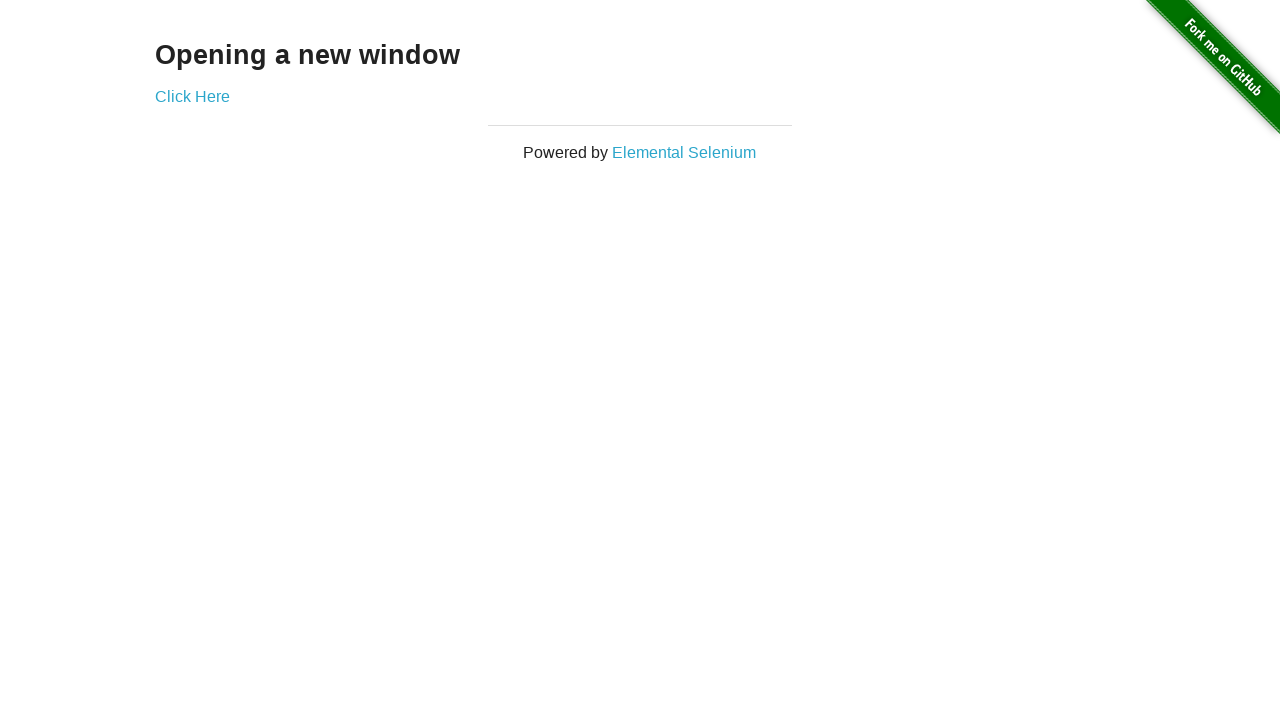

Waited for 'Opening a new window' text to be displayed
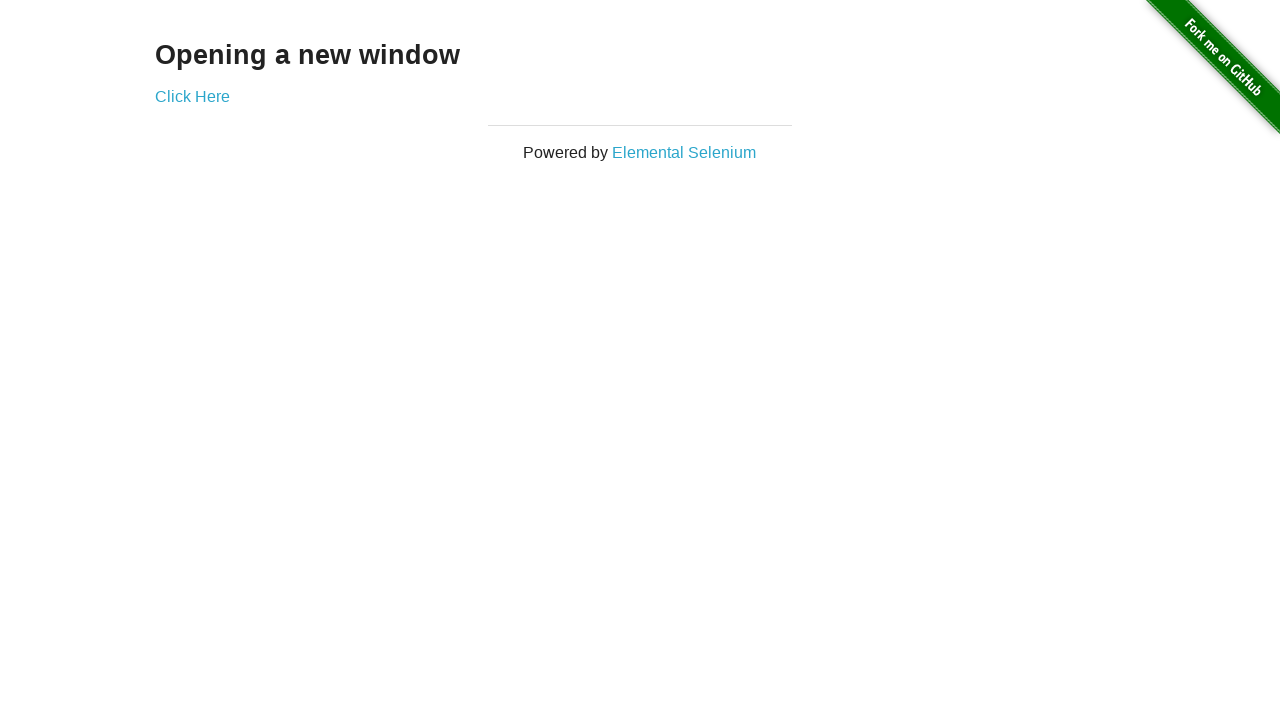

Verified page title contains 'The Internet'
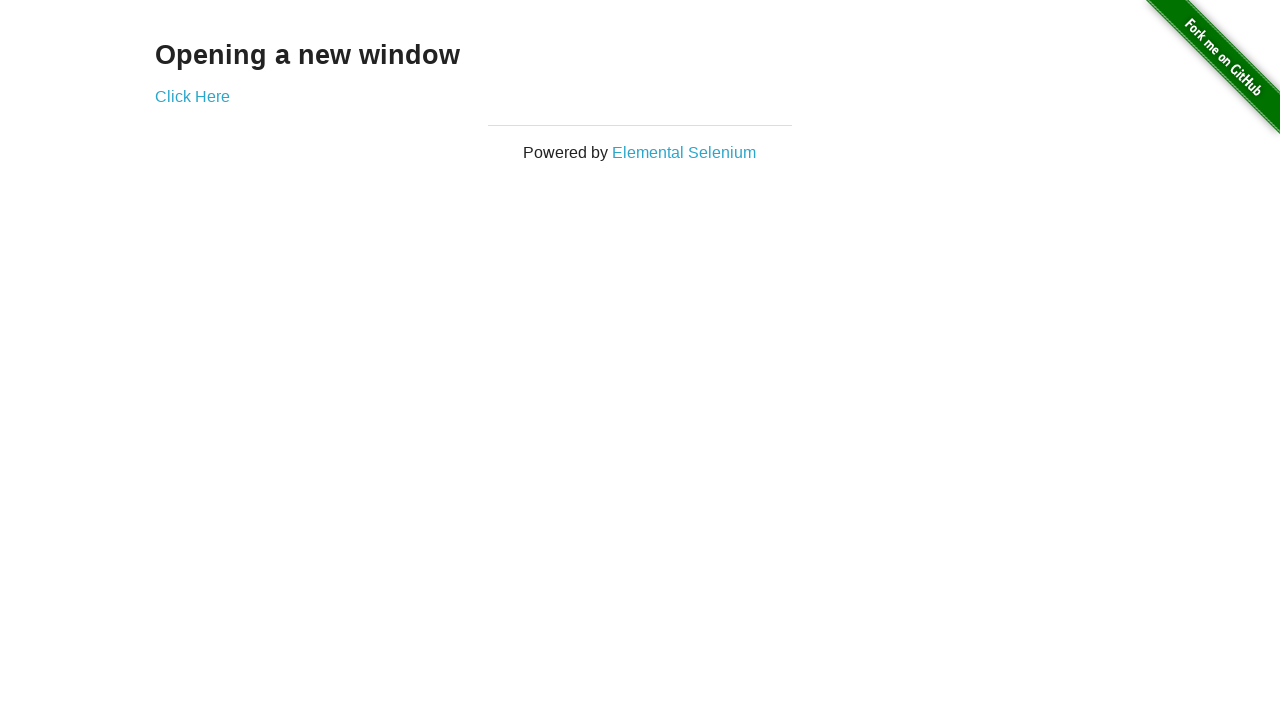

Clicked 'Click Here' link to open new window at (192, 96) on text=Click Here
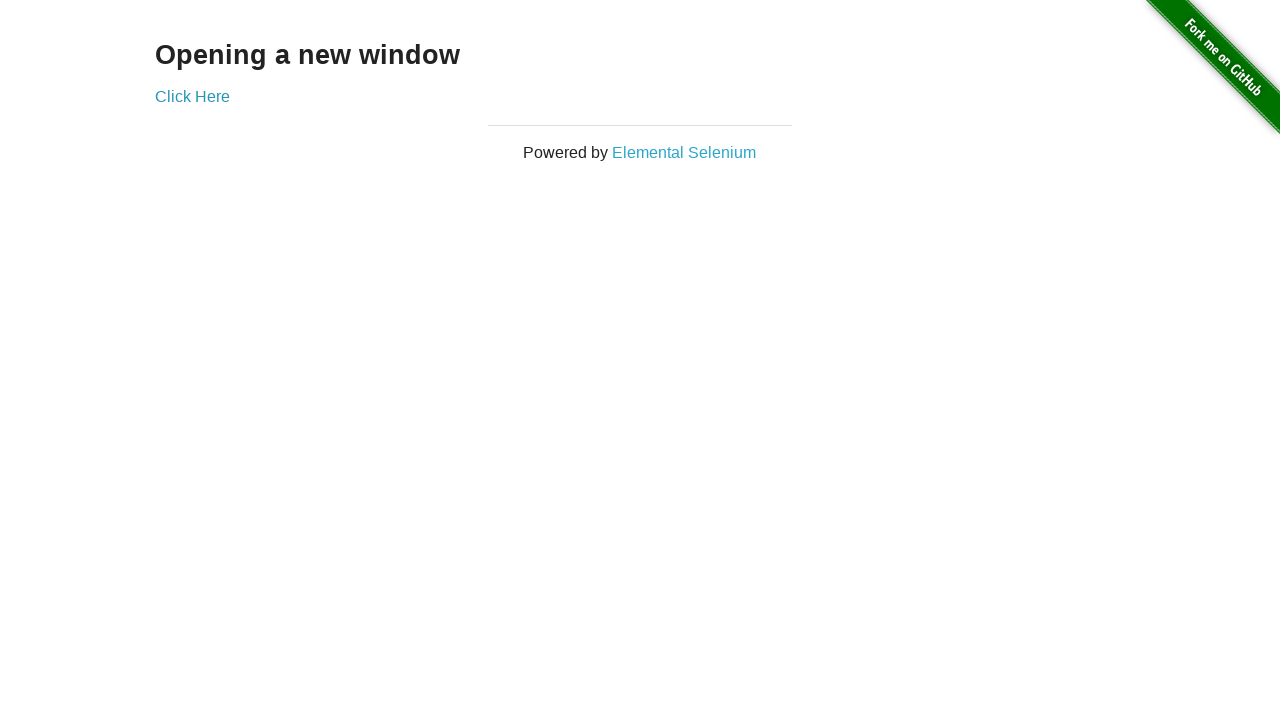

Captured new page object from opened window
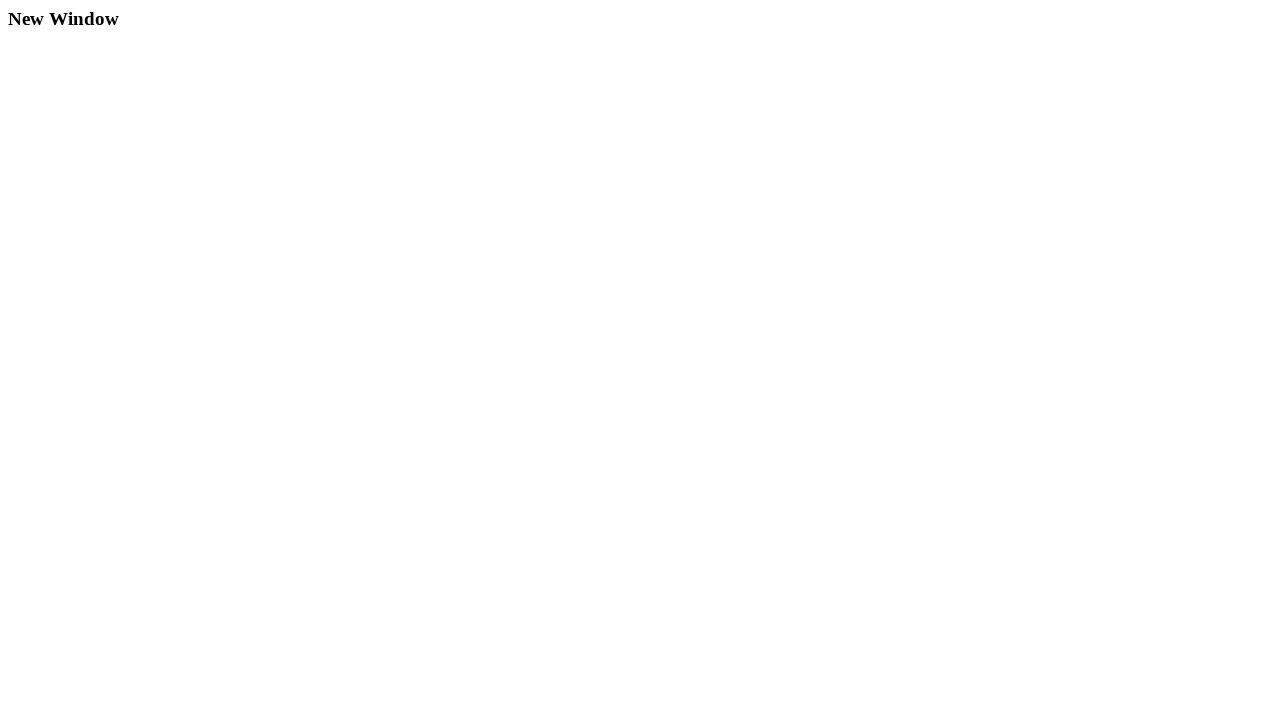

Waited for new page to fully load
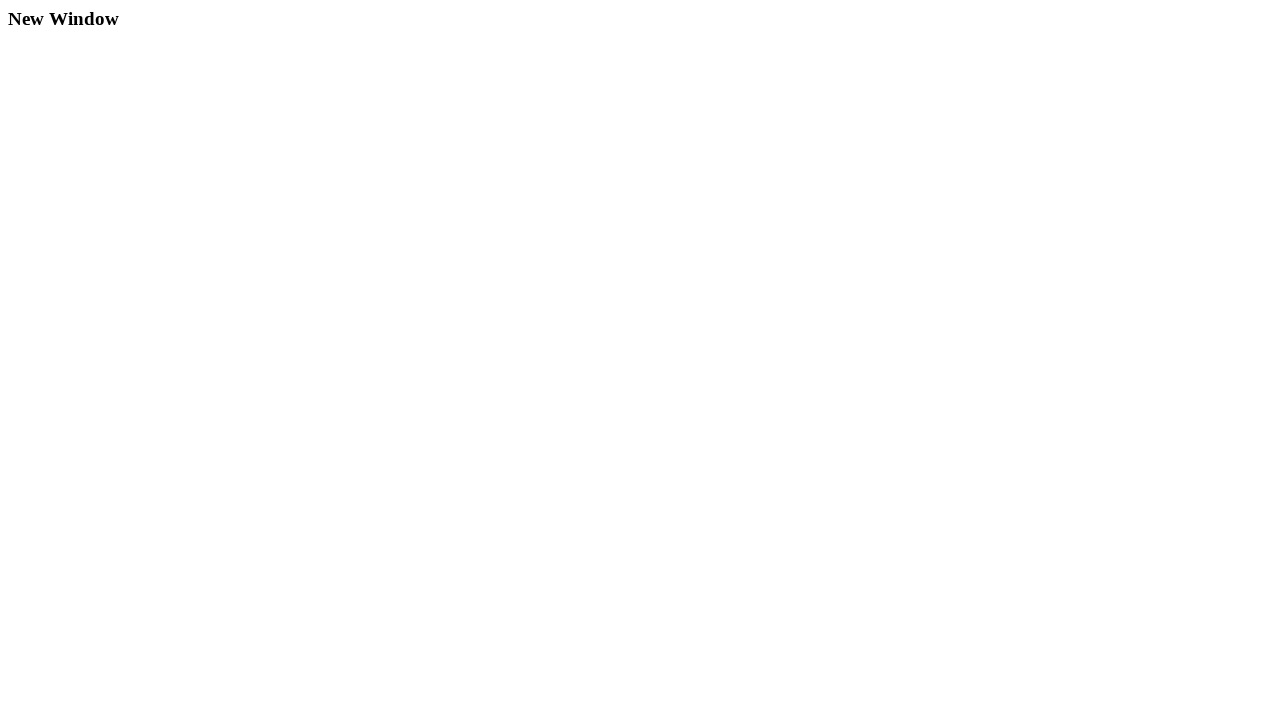

Verified new window title is 'New Window'
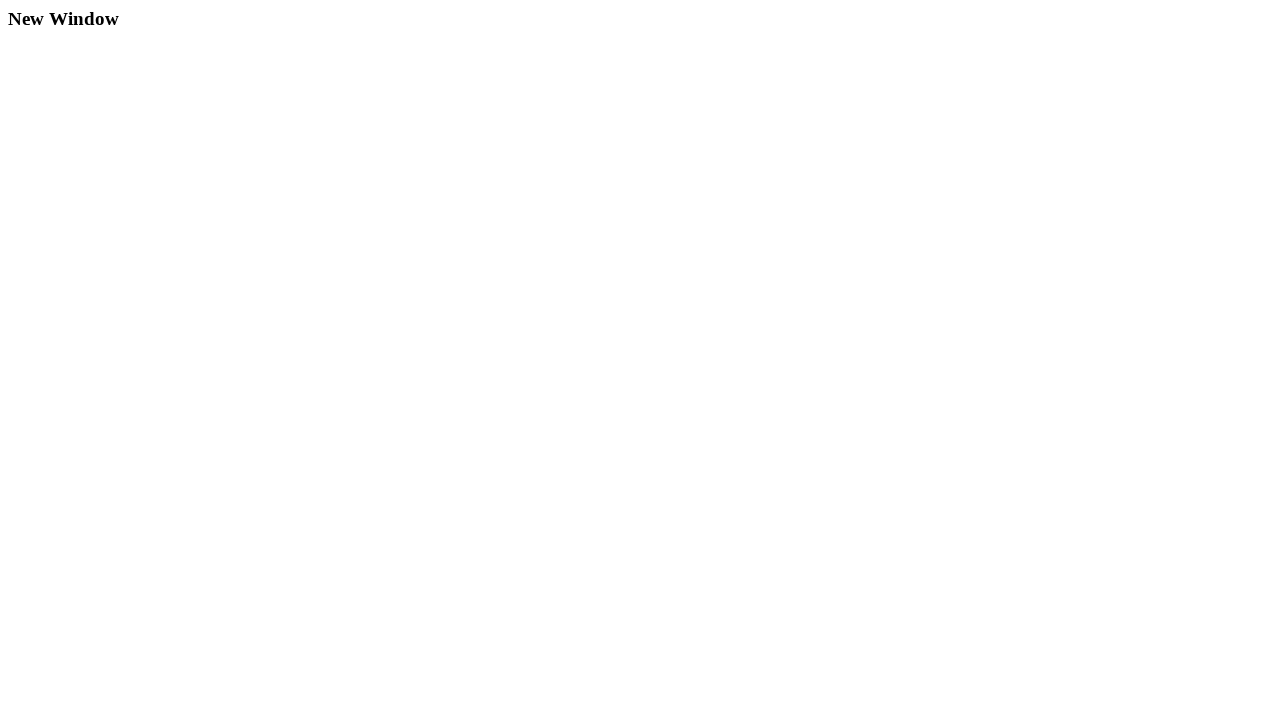

Verified 'New Window' heading is displayed on new page
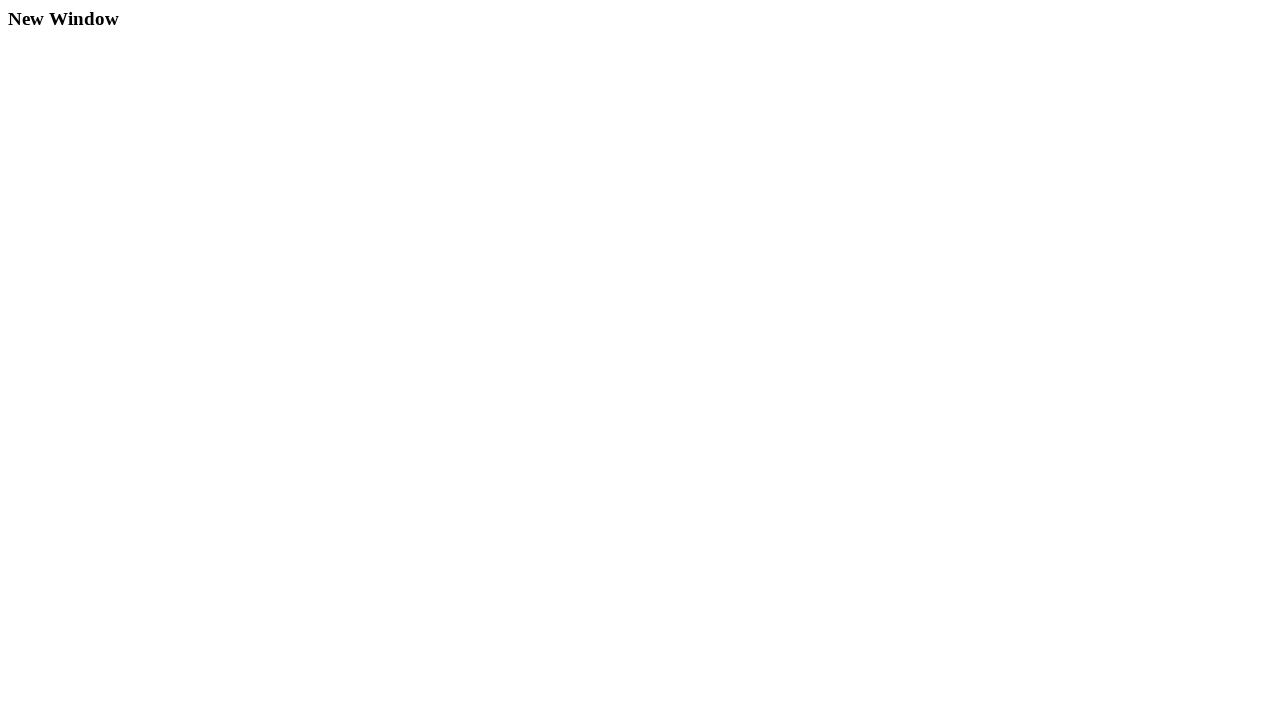

Verified original page title is 'The Internet' after switching back
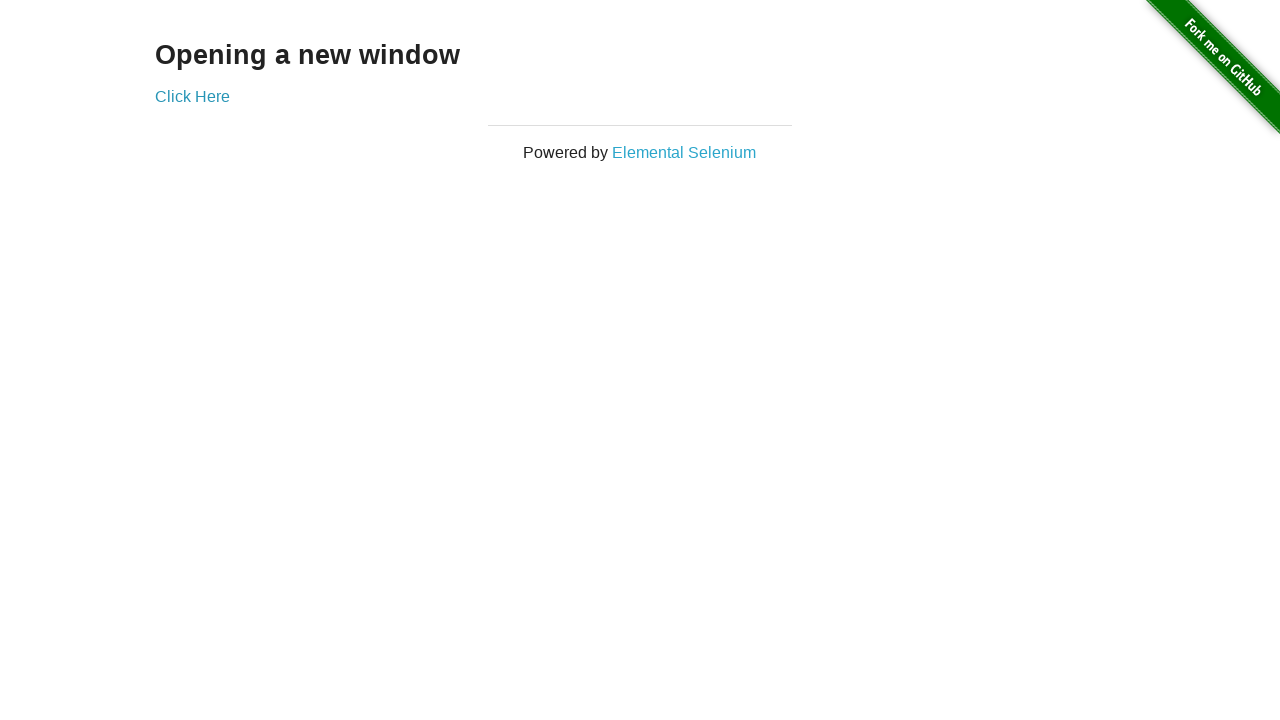

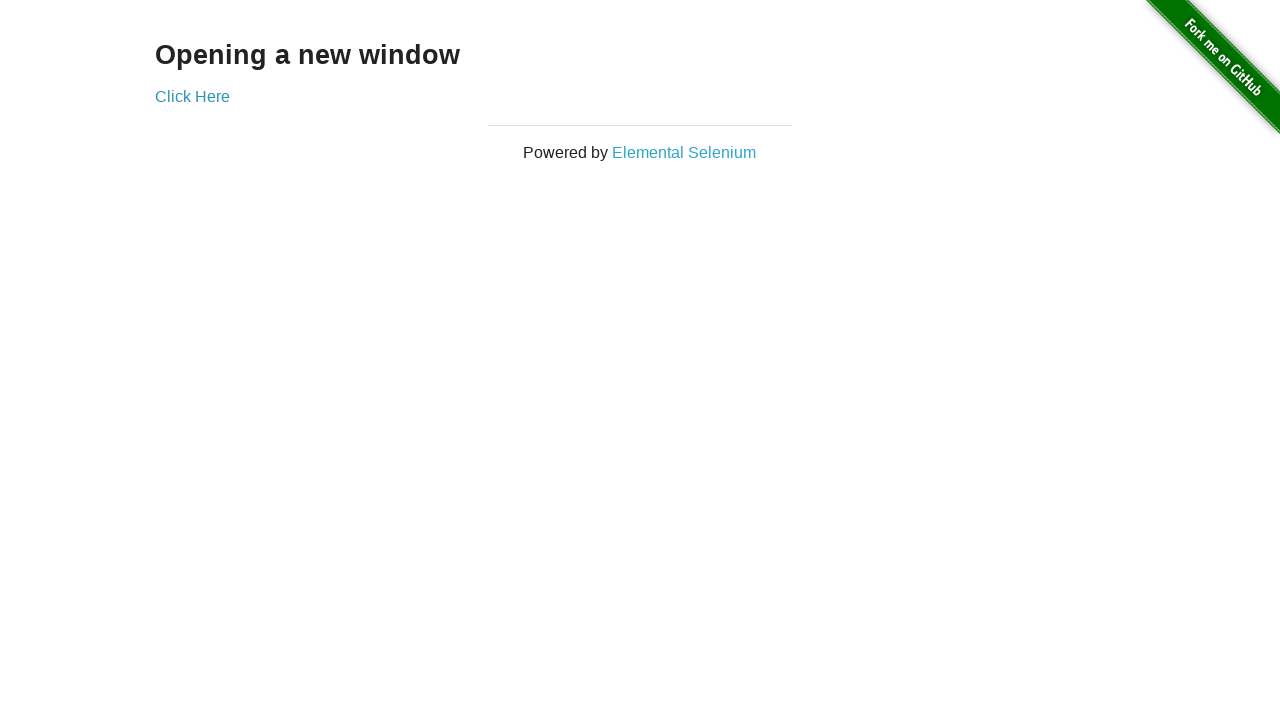